Tests add/remove elements functionality by clicking Add Element 5 times, then deleting 3 of the created elements.

Starting URL: https://the-internet.herokuapp.com/add_remove_elements/

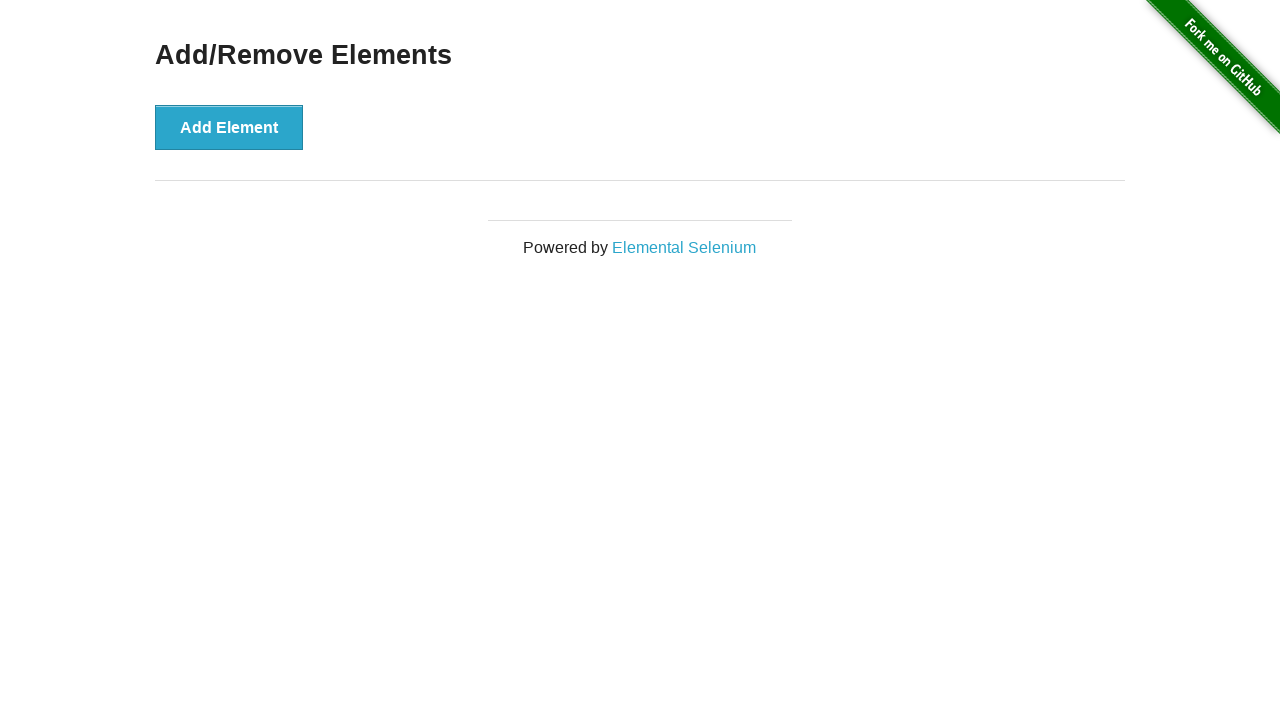

Navigated to add/remove elements page
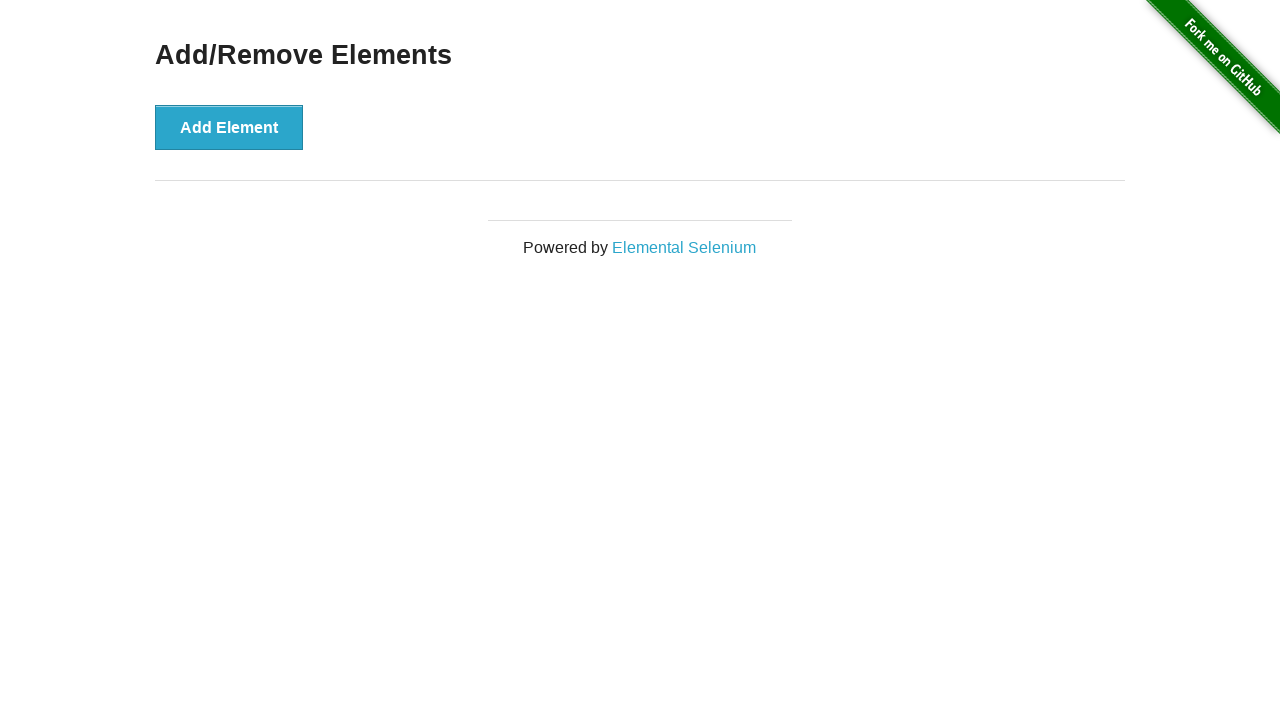

Clicked Add Element button (iteration 1/5) at (229, 127) on xpath=//button[text()='Add Element']
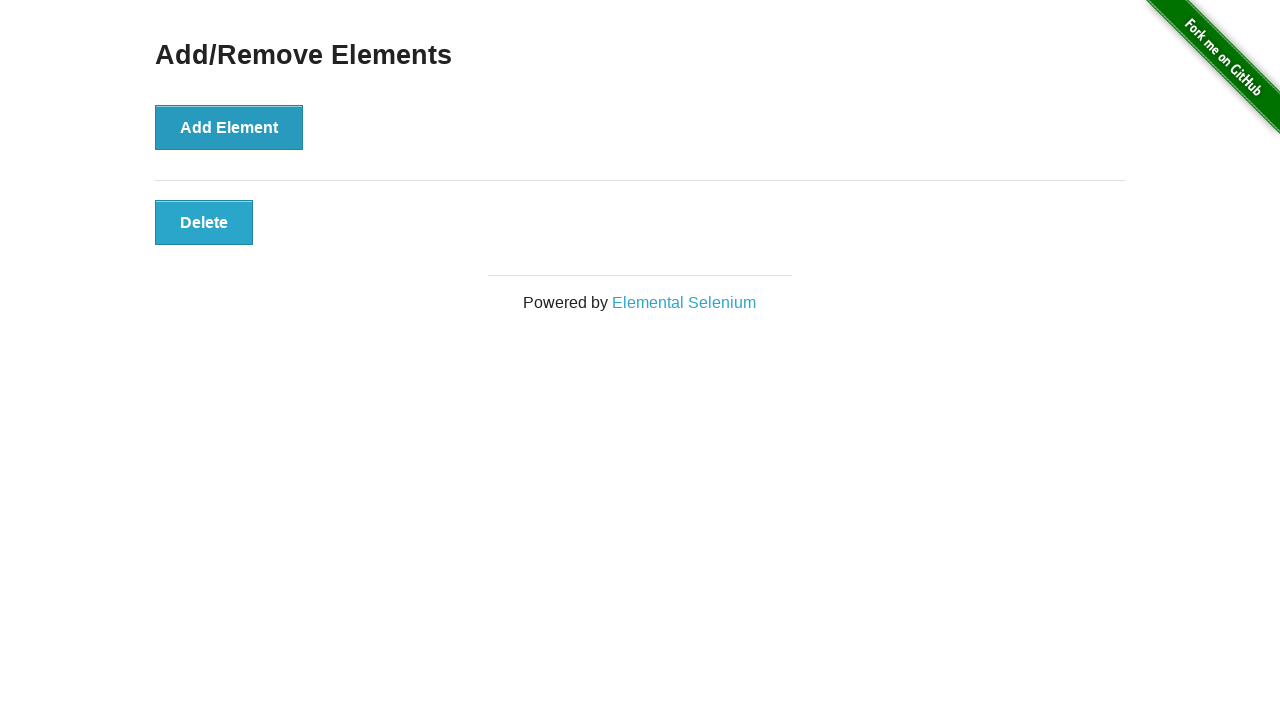

Clicked Add Element button (iteration 2/5) at (229, 127) on xpath=//button[text()='Add Element']
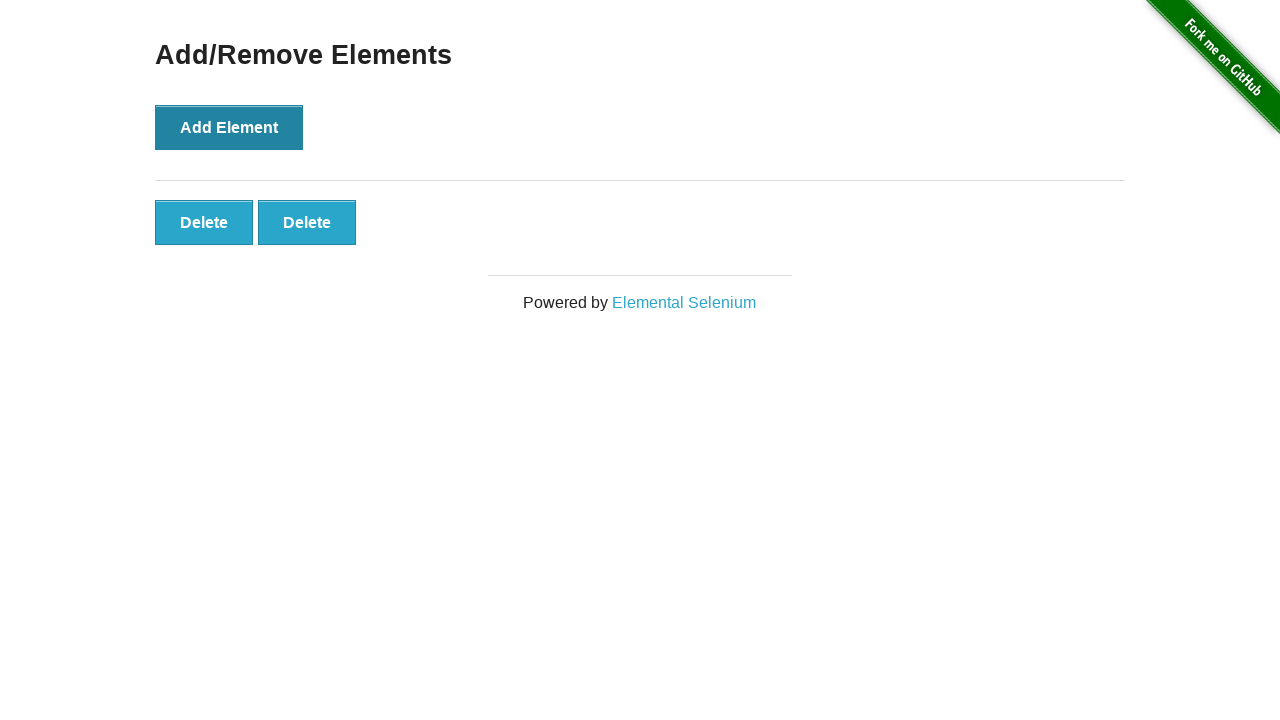

Clicked Add Element button (iteration 3/5) at (229, 127) on xpath=//button[text()='Add Element']
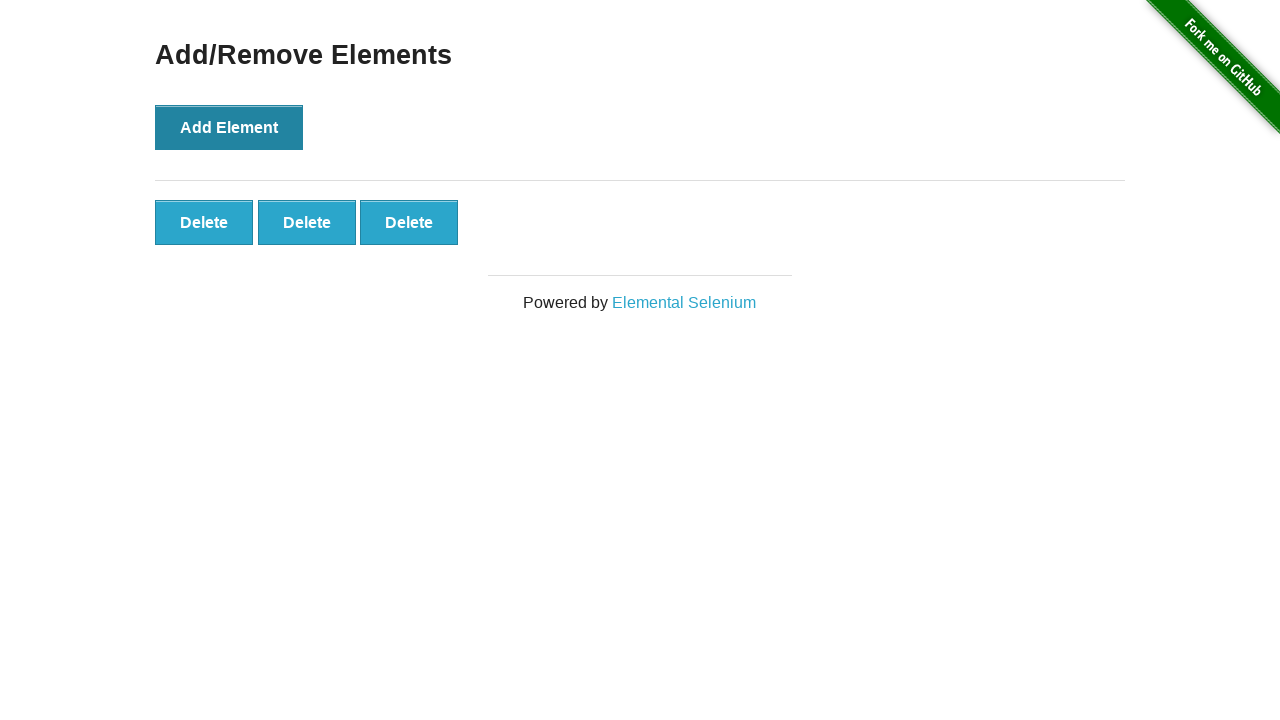

Clicked Add Element button (iteration 4/5) at (229, 127) on xpath=//button[text()='Add Element']
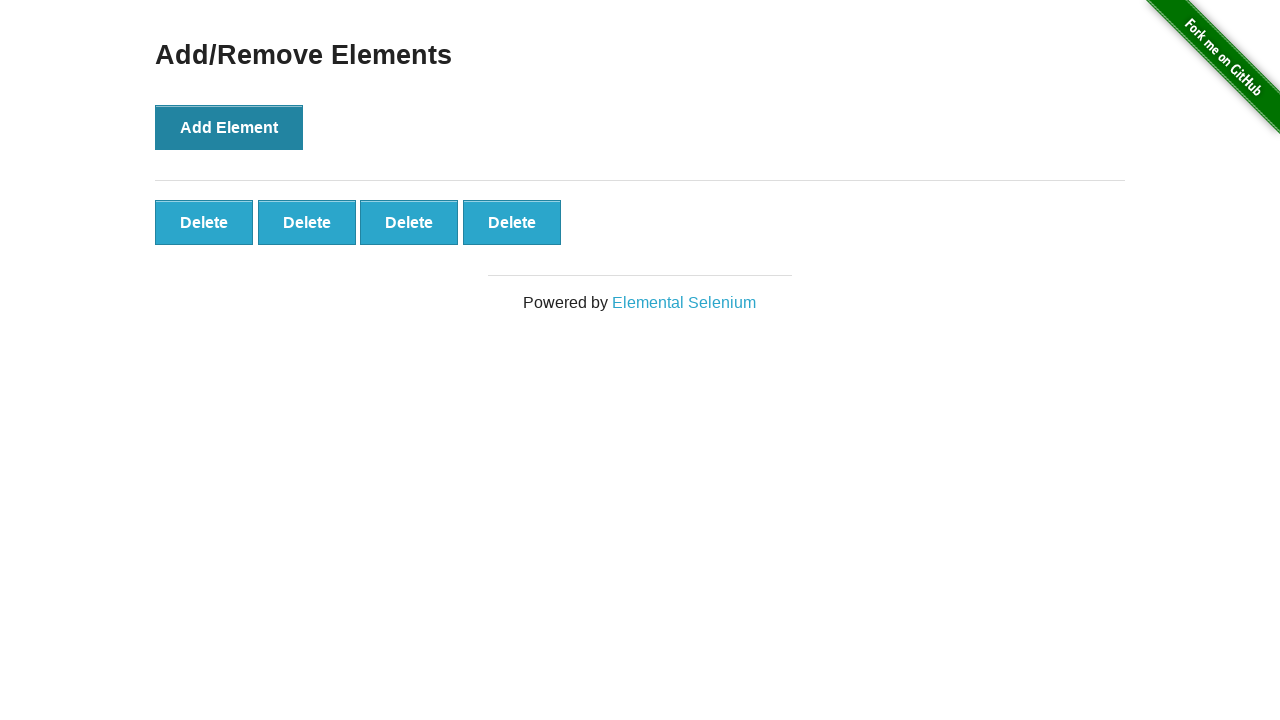

Clicked Add Element button (iteration 5/5) at (229, 127) on xpath=//button[text()='Add Element']
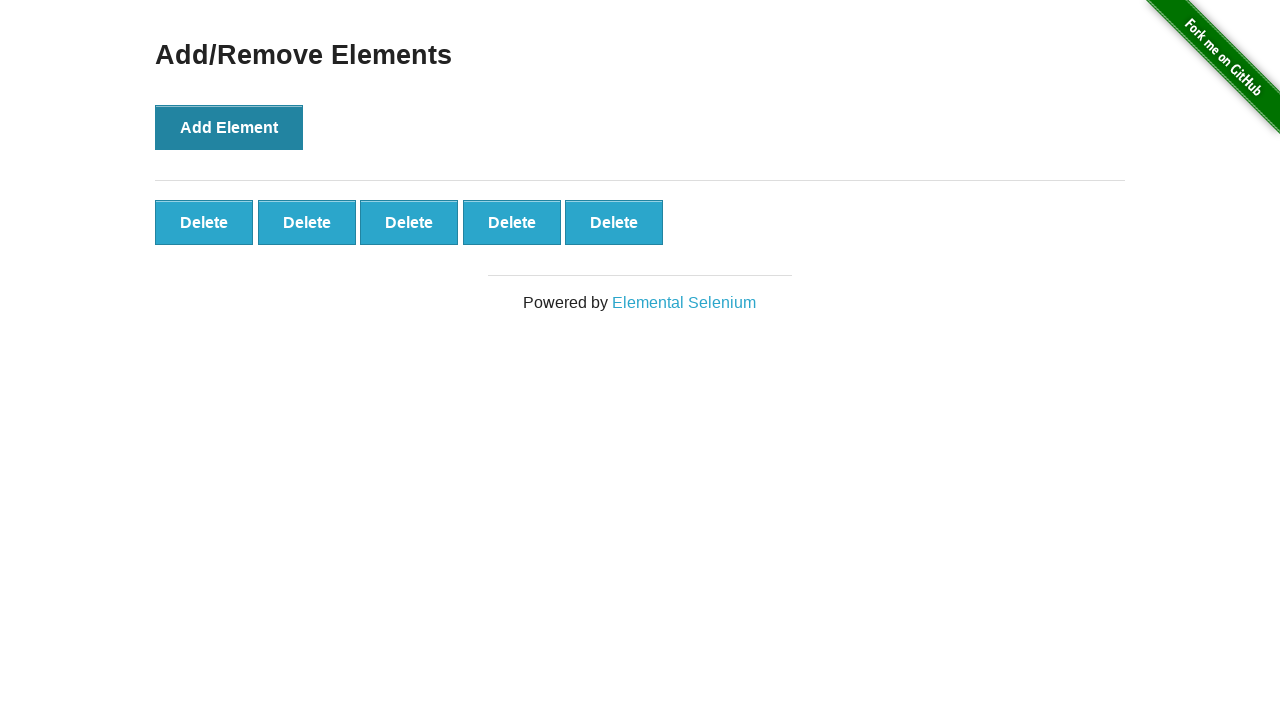

Clicked delete button for 5th element at (614, 222) on xpath=//div[@id='elements']/* >> nth=4
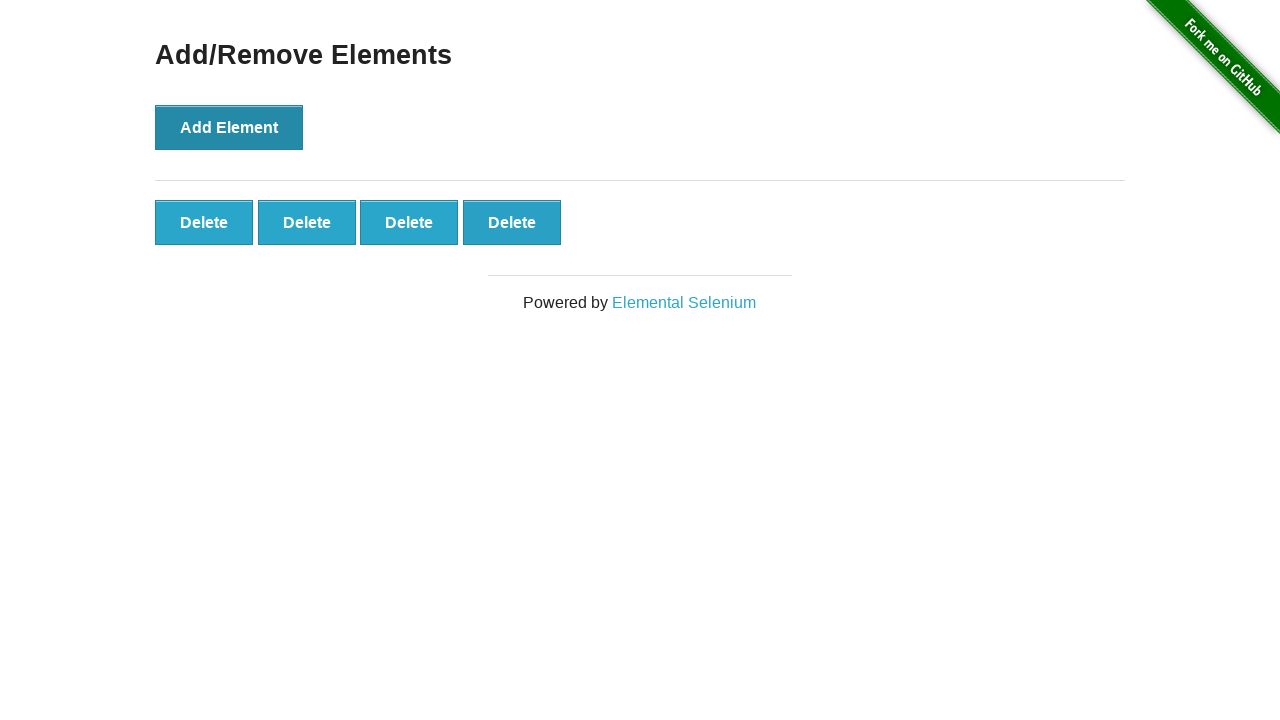

Clicked delete button for 1st element at (204, 222) on xpath=//div[@id='elements']/* >> nth=0
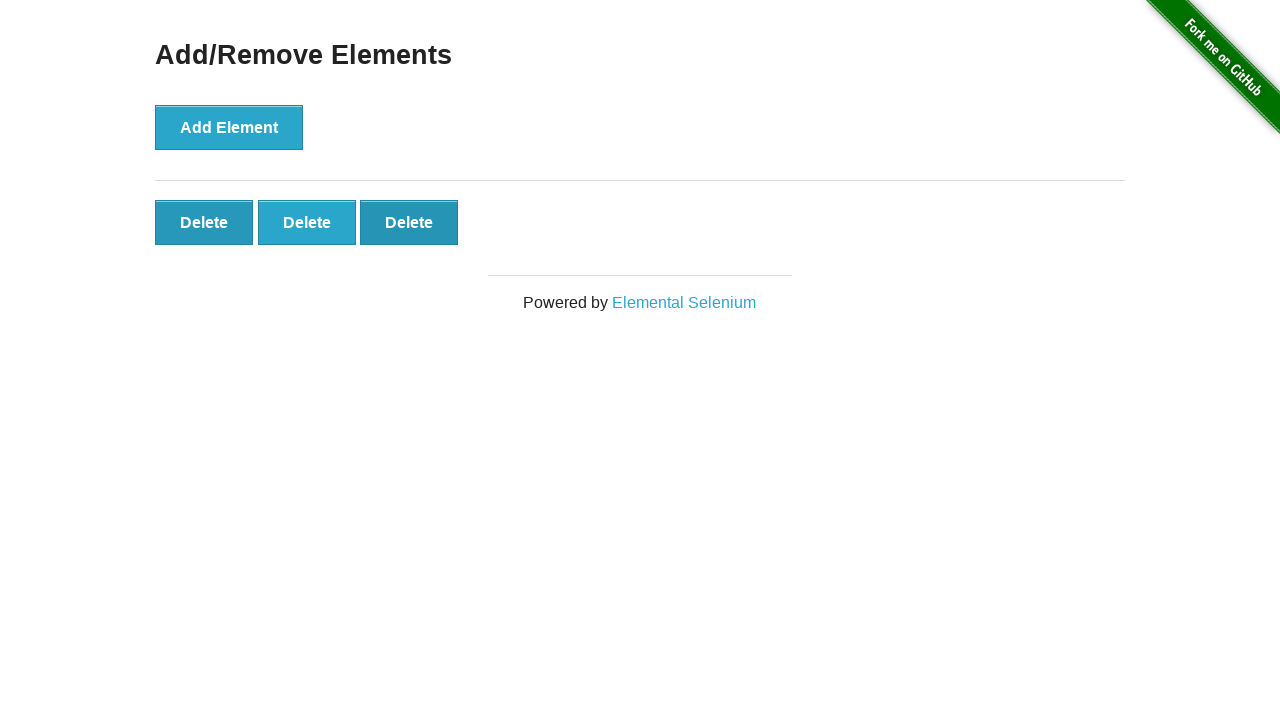

Clicked delete button for 2nd element at (307, 222) on xpath=//div[@id='elements']/* >> nth=1
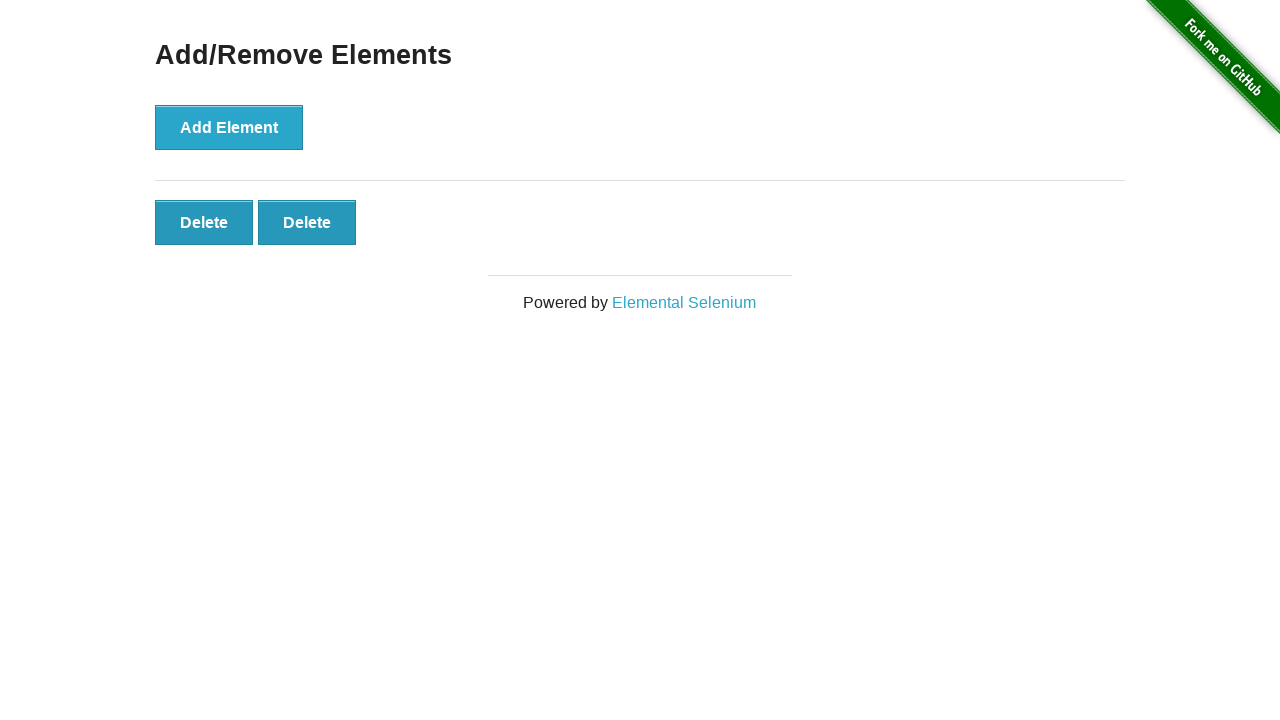

Waited for page to stabilize after deletions
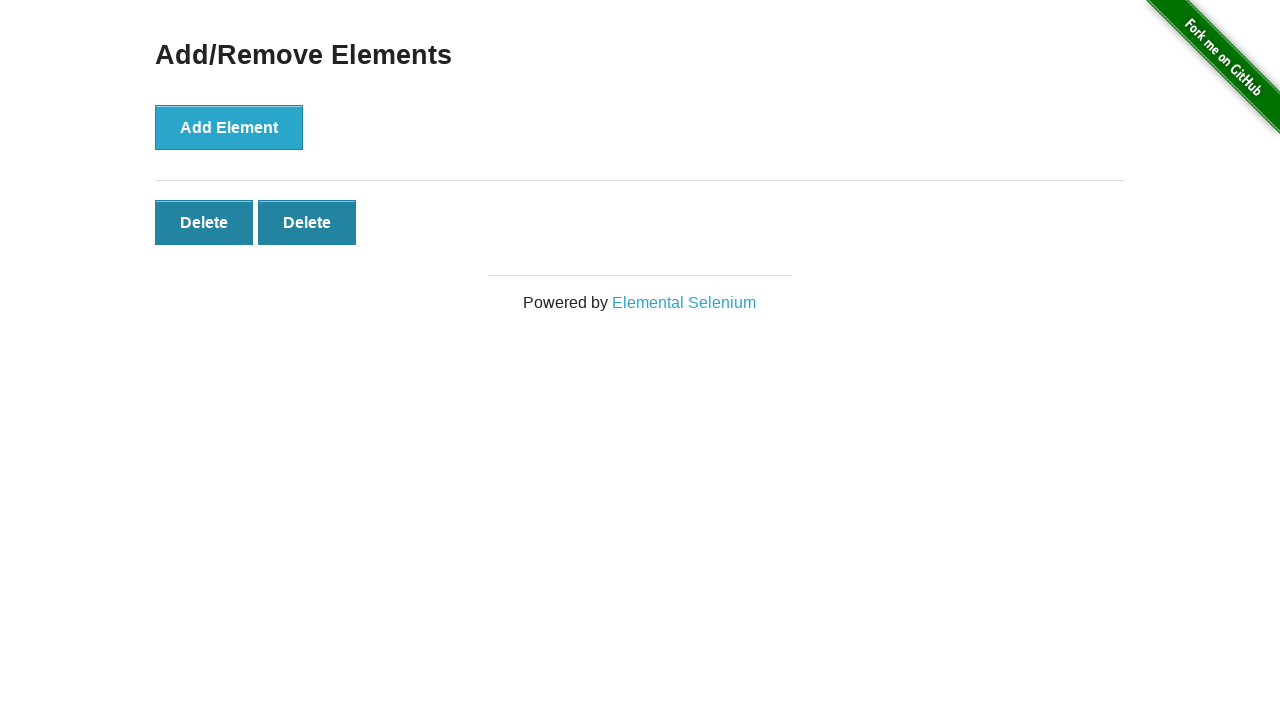

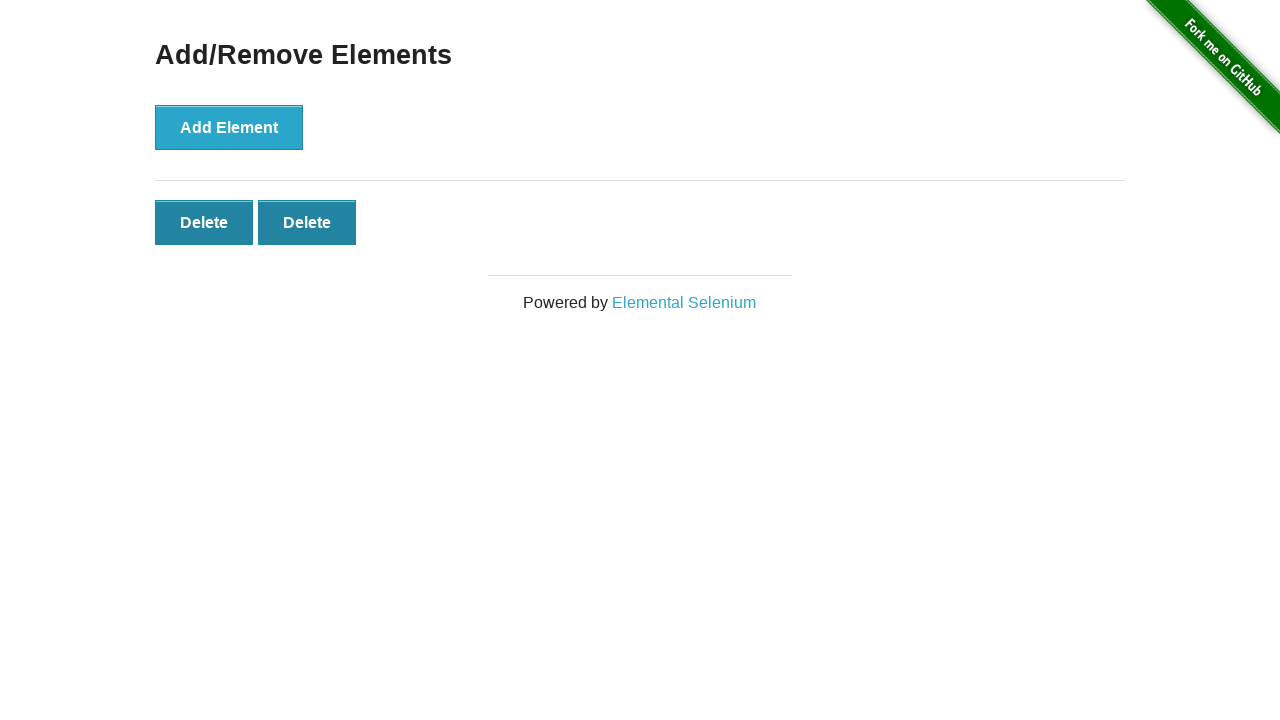